Tests the text input functionality on UI Testing Playground by filling an input box with text and clicking a button that updates its label to match the input text.

Starting URL: http://www.uitestingplayground.com/textinput

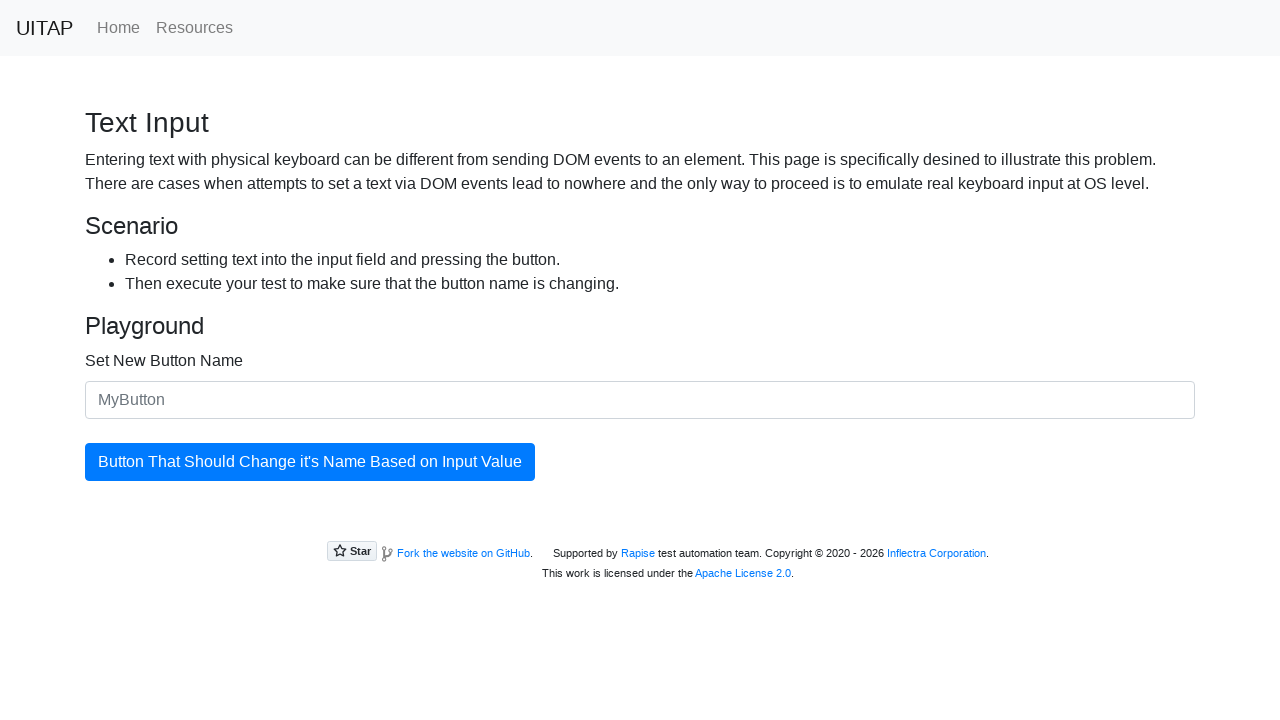

Filled input box with 'The Best Button' on #newButtonName
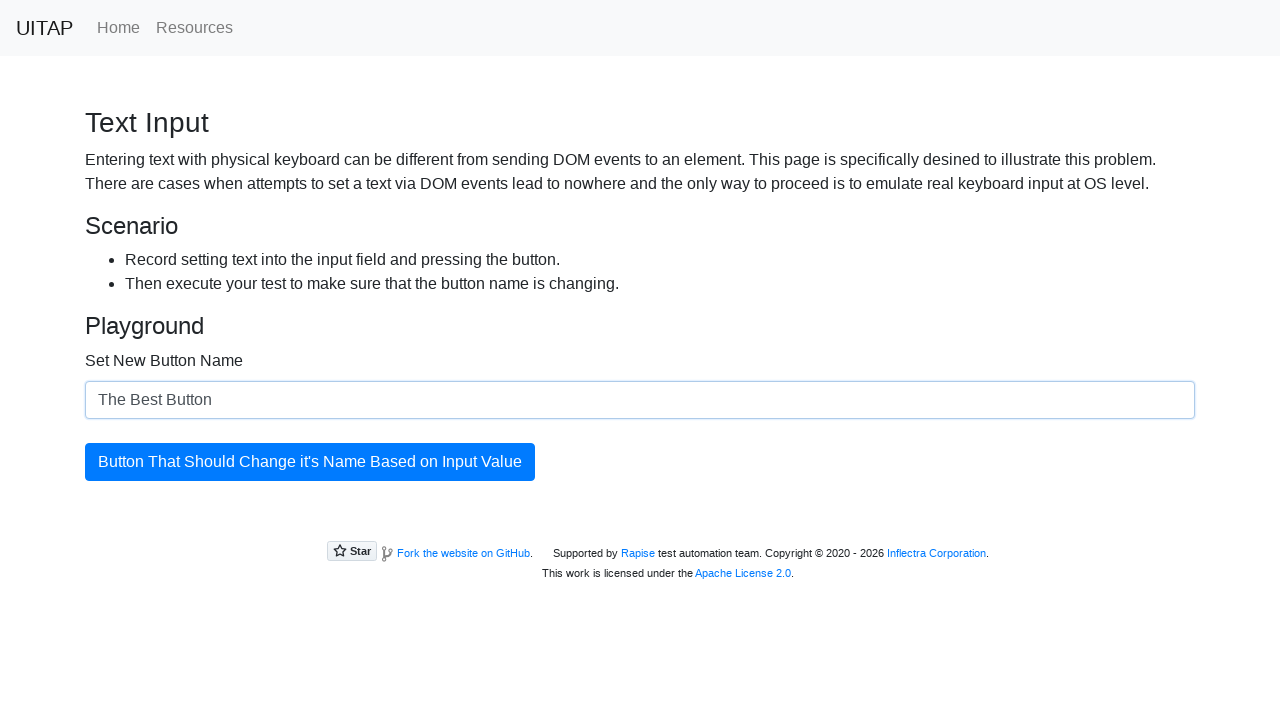

Clicked the updating button at (310, 462) on #updatingButton
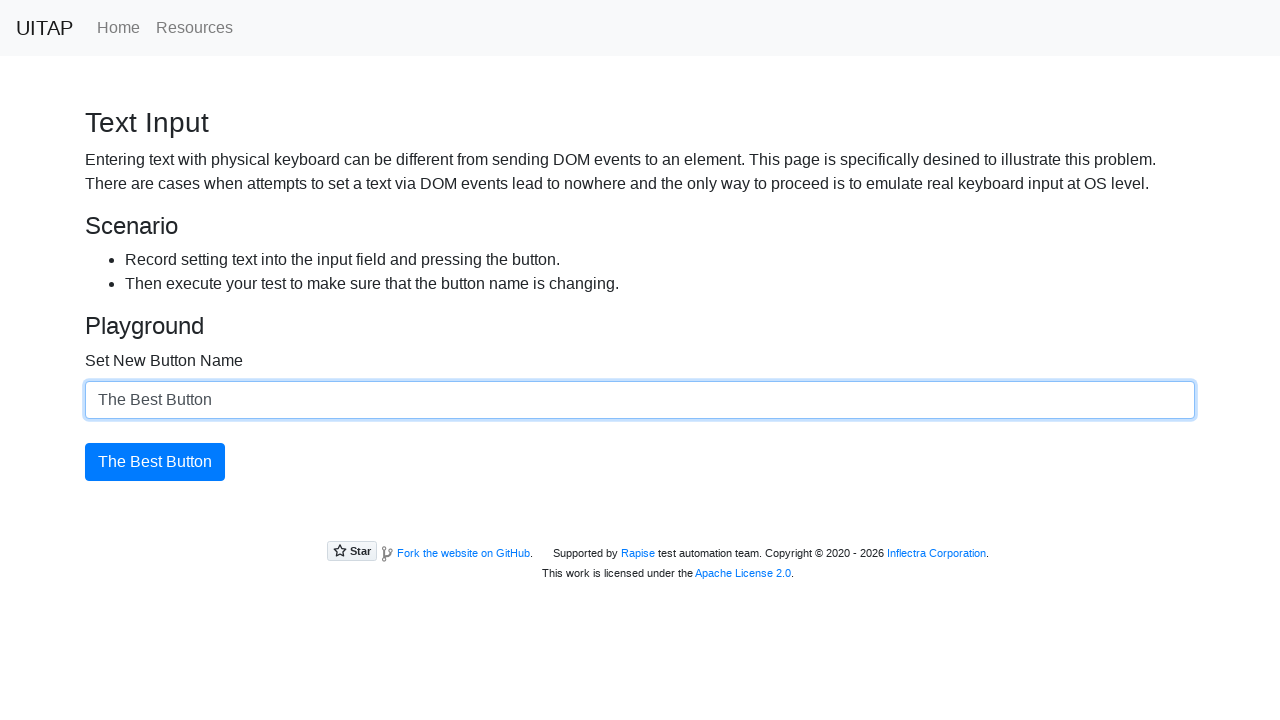

Verified button text updated to 'The Best Button'
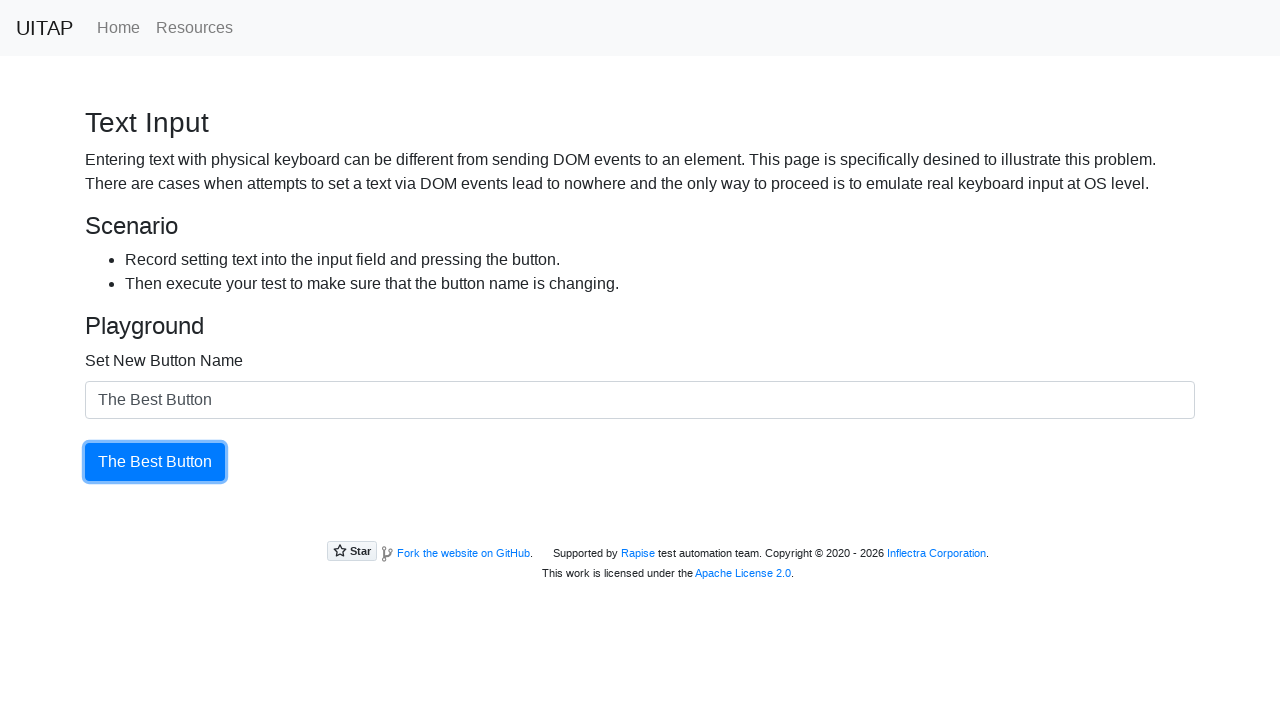

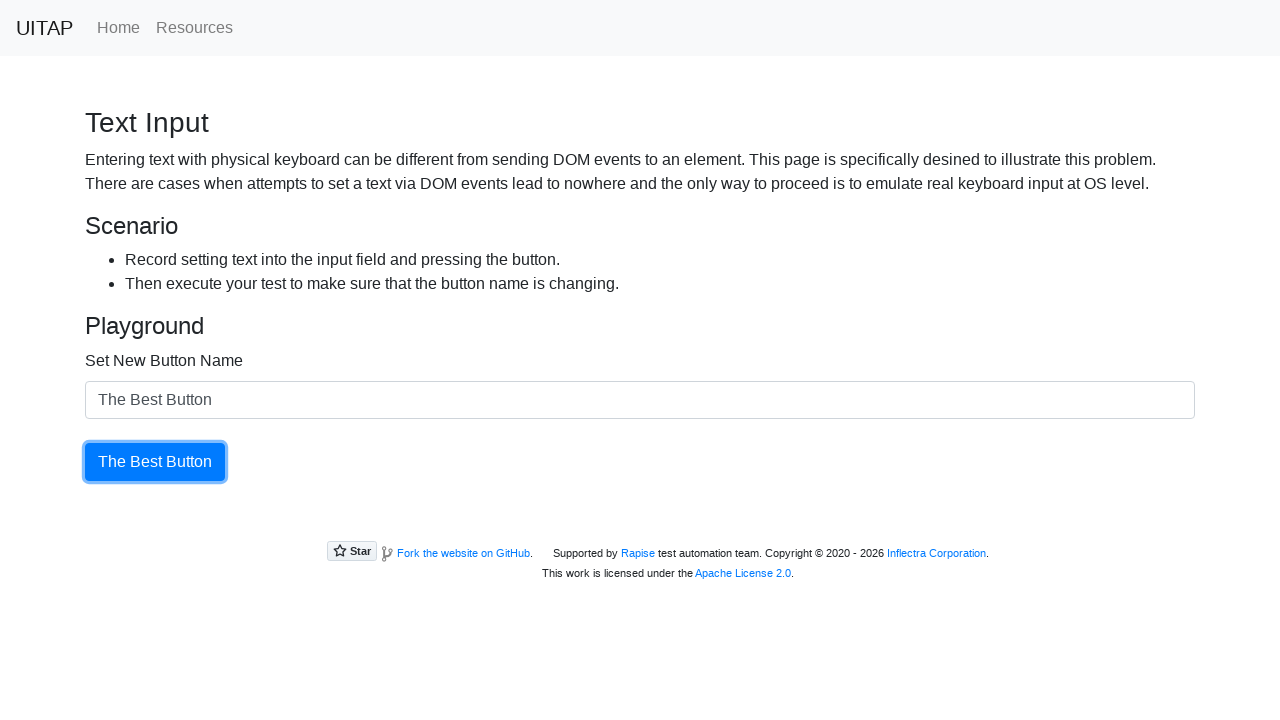